Registers a new user account on the Buggy Cars Rating website by filling out the registration form with username, first name, last name, and password

Starting URL: https://buggy.justtestit.org/

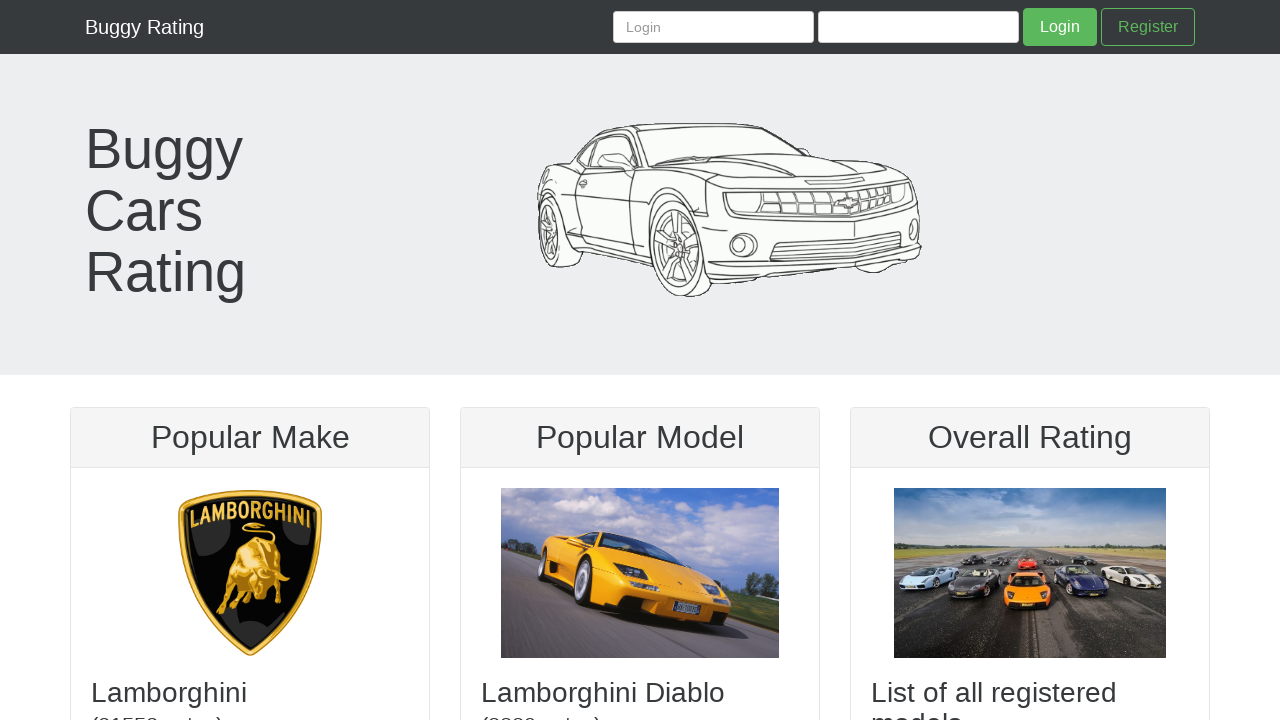

Clicked Register link at (1148, 27) on text=Register
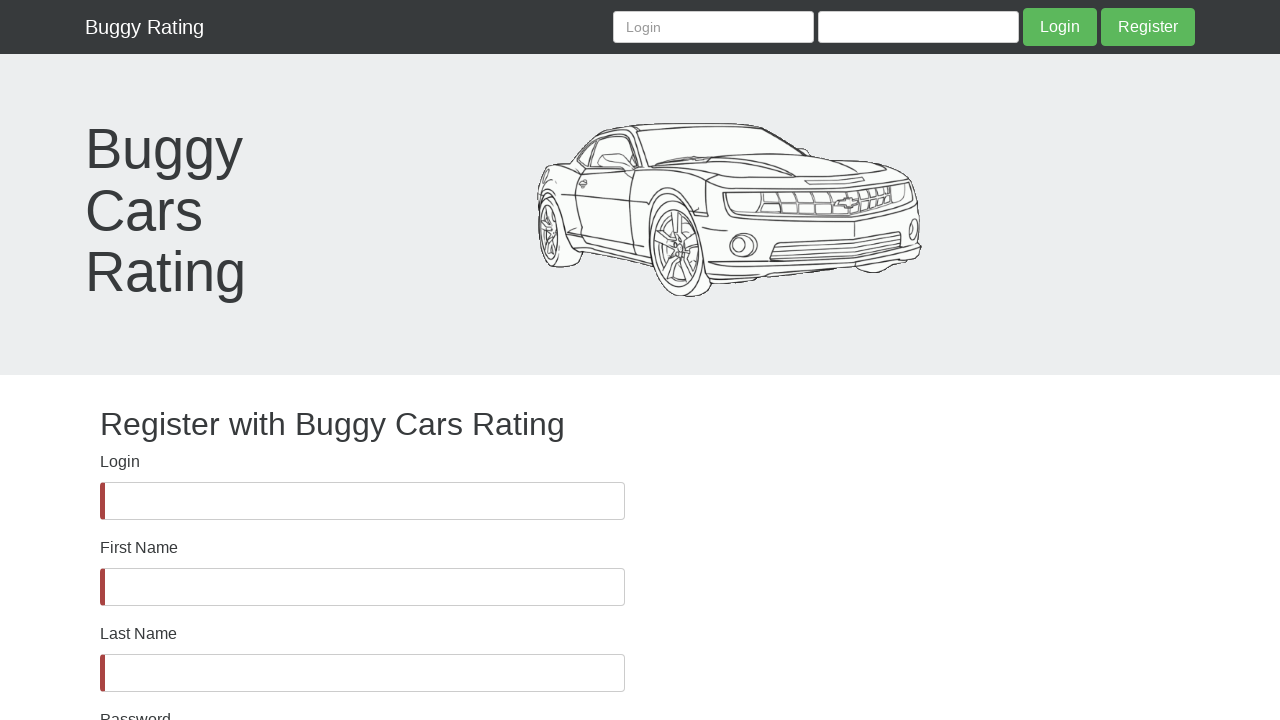

Registration page loaded
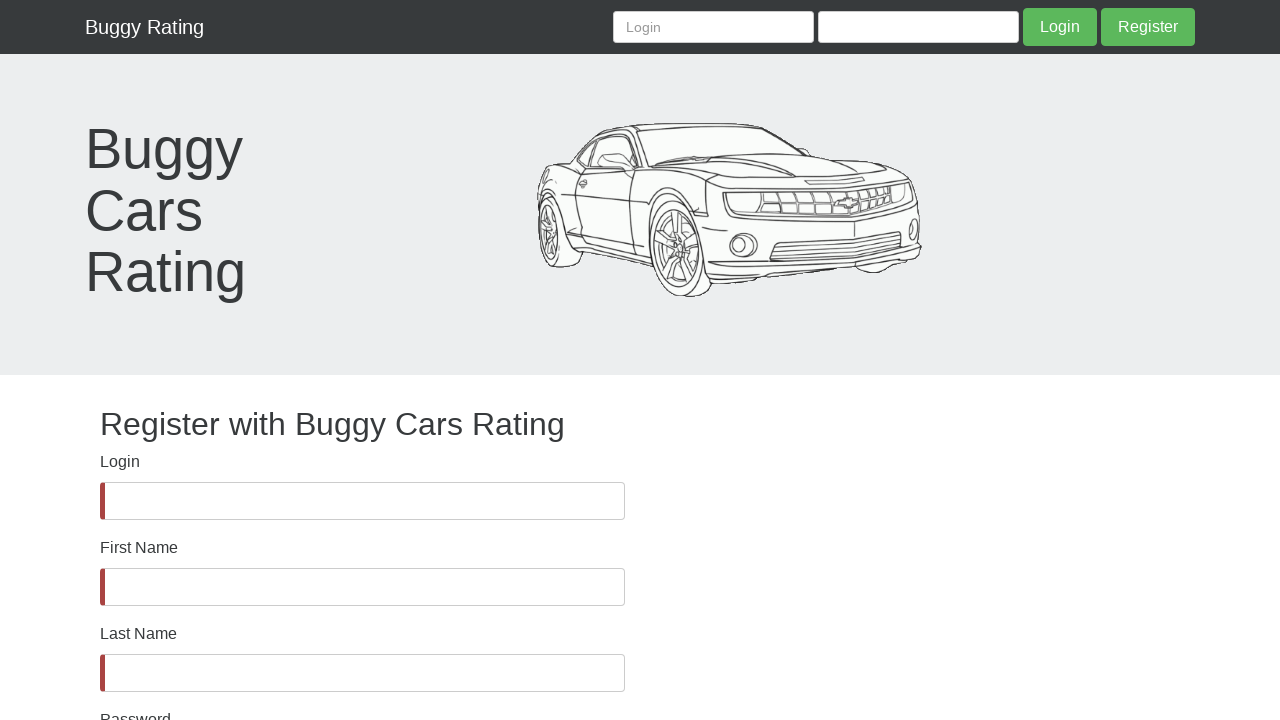

Filled username field on #username
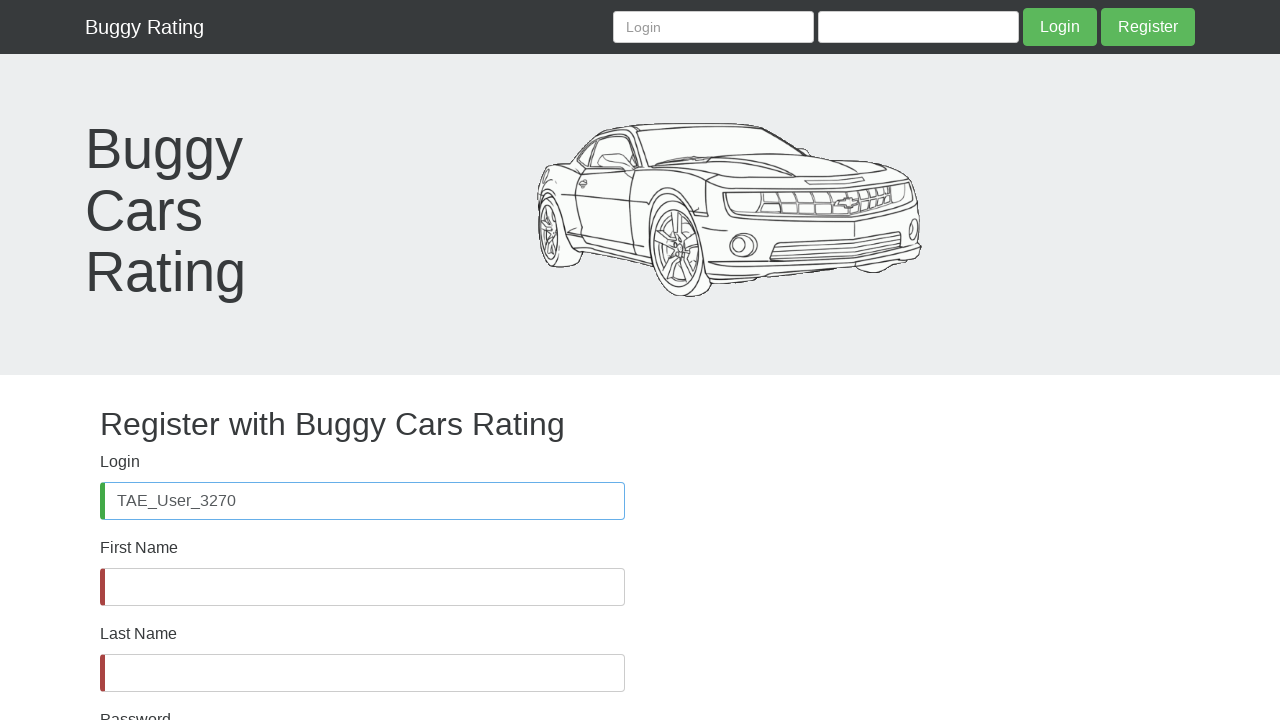

Filled first name field on #firstName
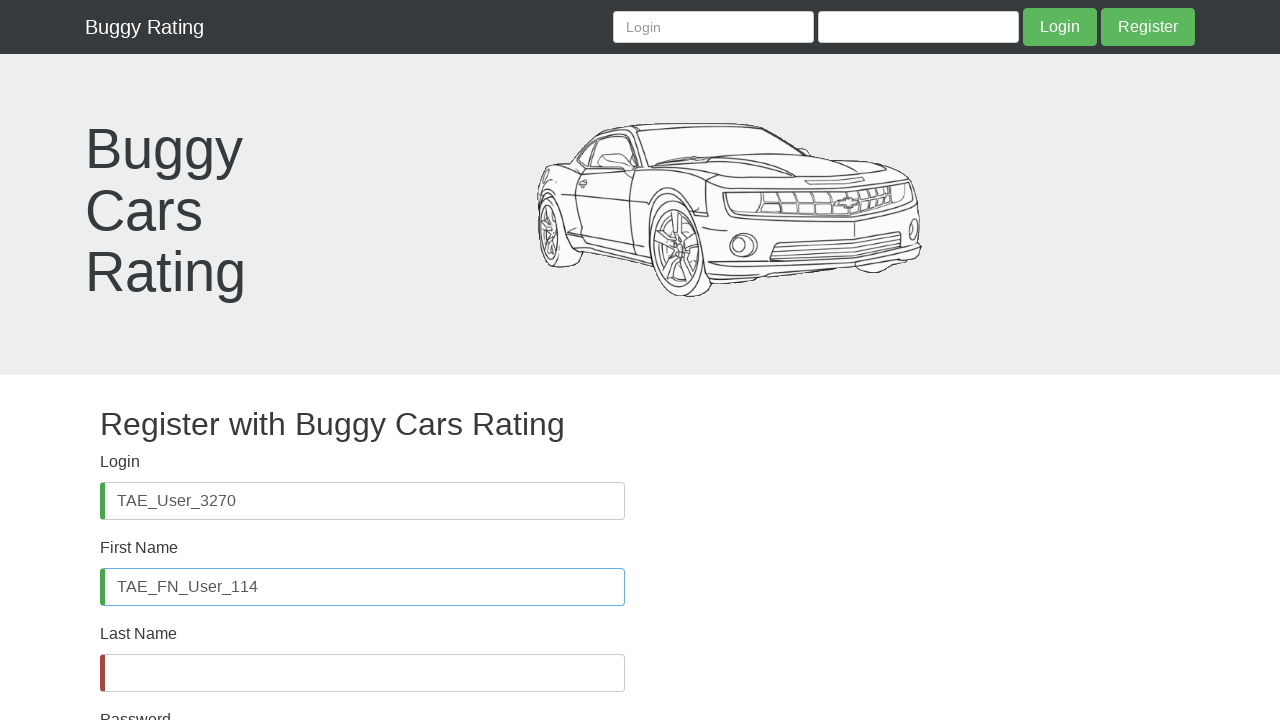

Filled last name field on #lastName
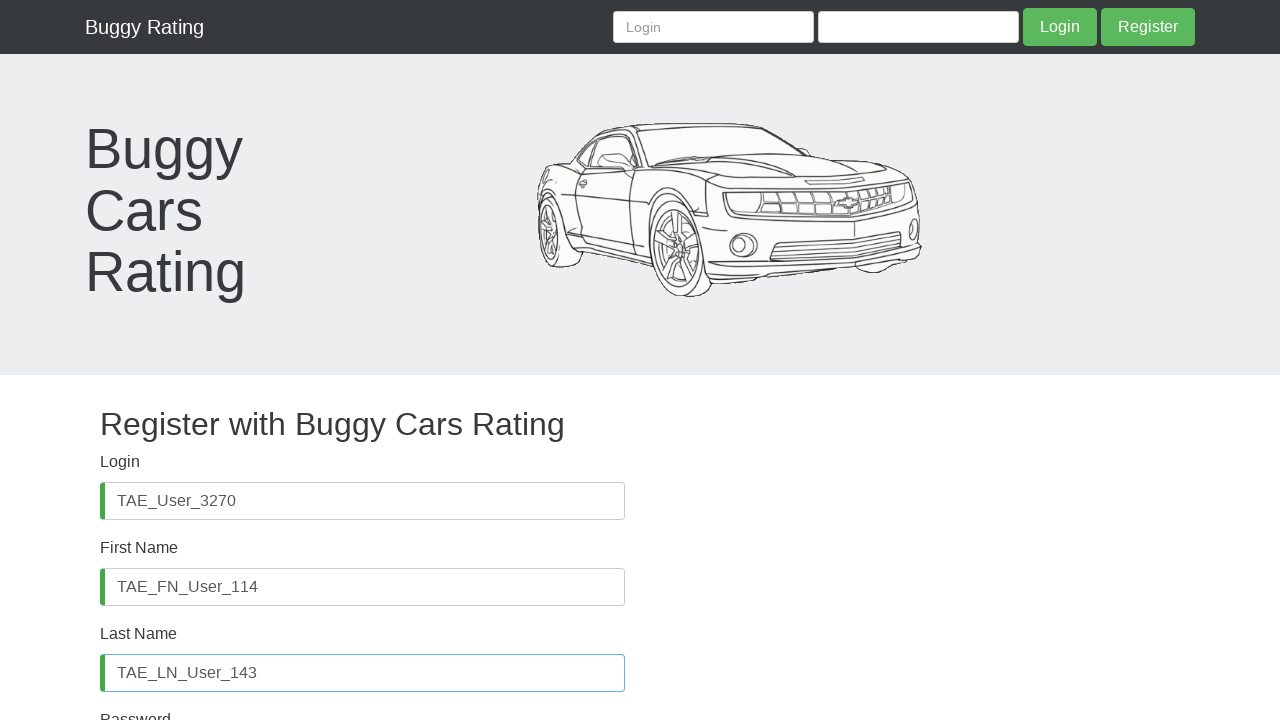

Filled password field on #password
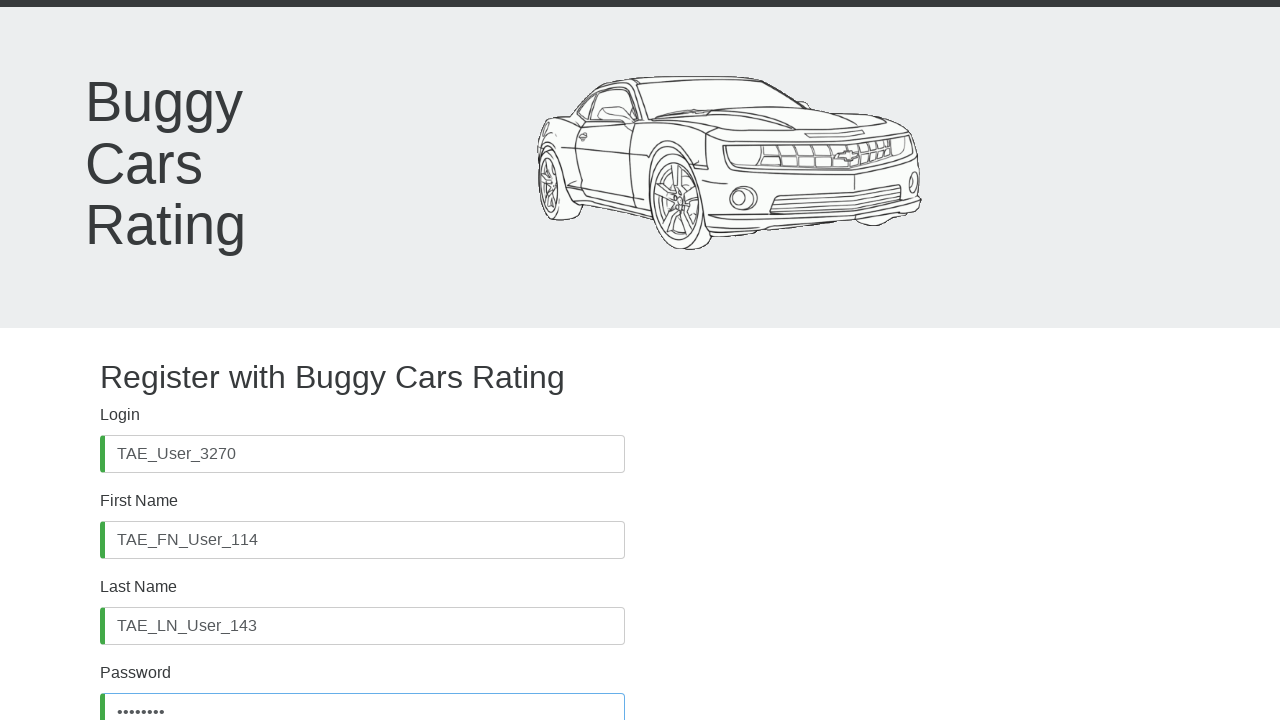

Filled confirm password field on input[name='confirmPassword']
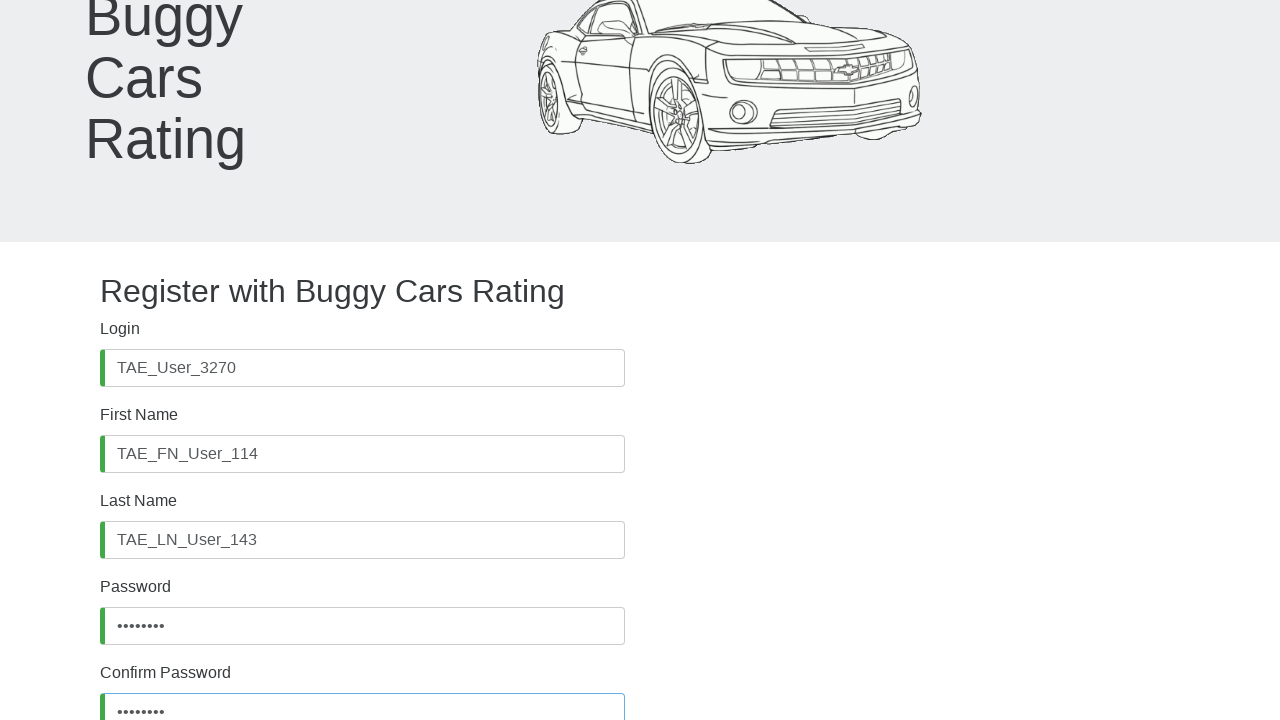

Clicked register button at (147, 628) on .btn-default
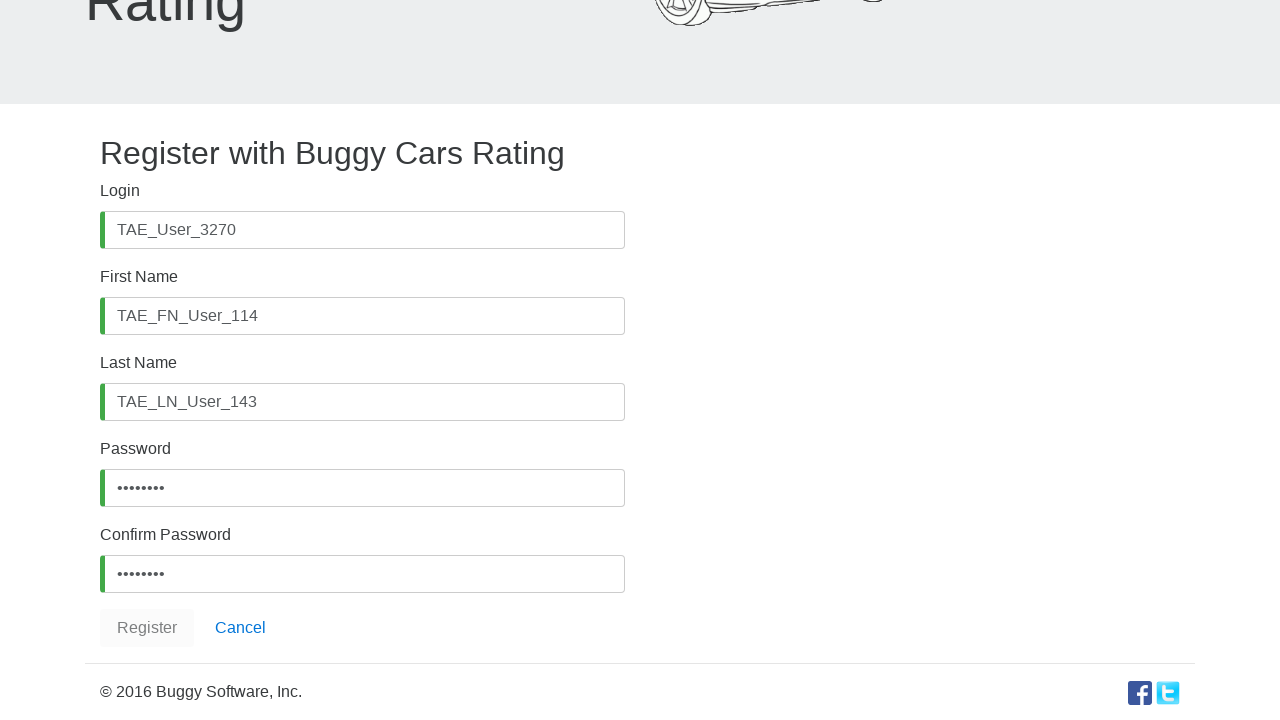

Registration successful message appeared
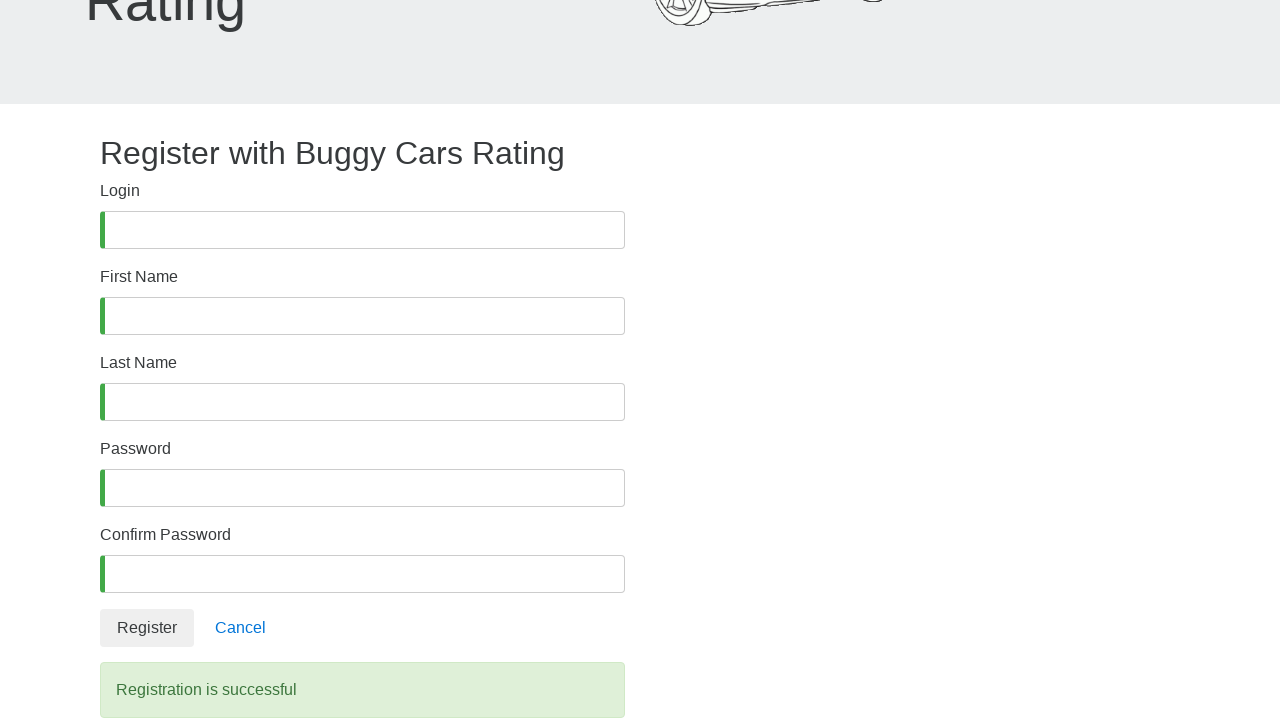

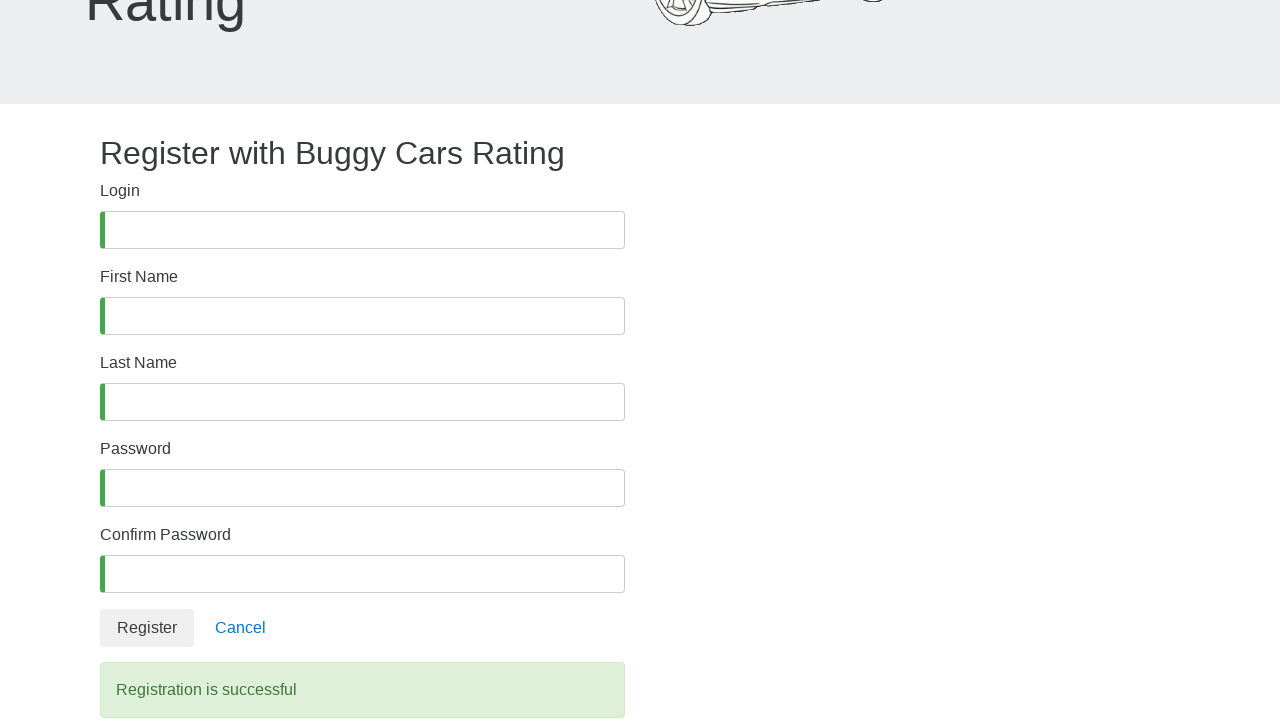